Tests slider interaction by clicking and holding on a range slider element and moving it horizontally

Starting URL: https://www.selenium.dev/selenium/web/web-form.html

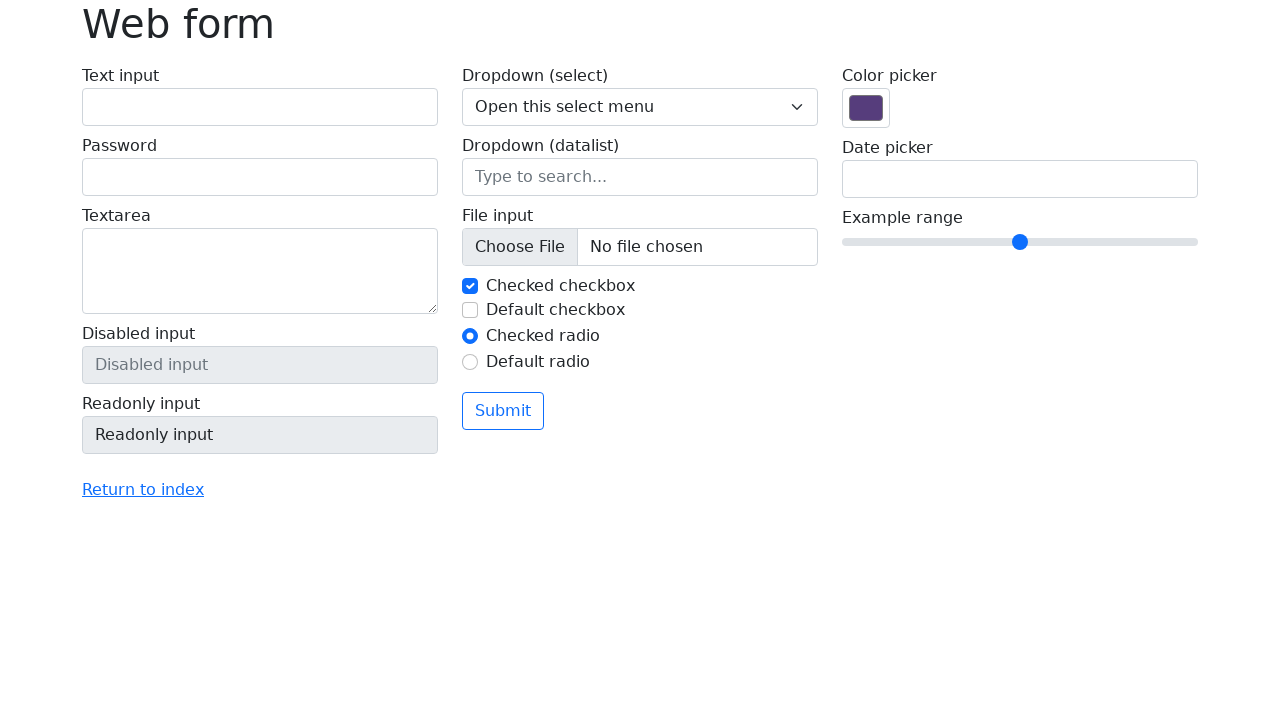

Located the range slider element
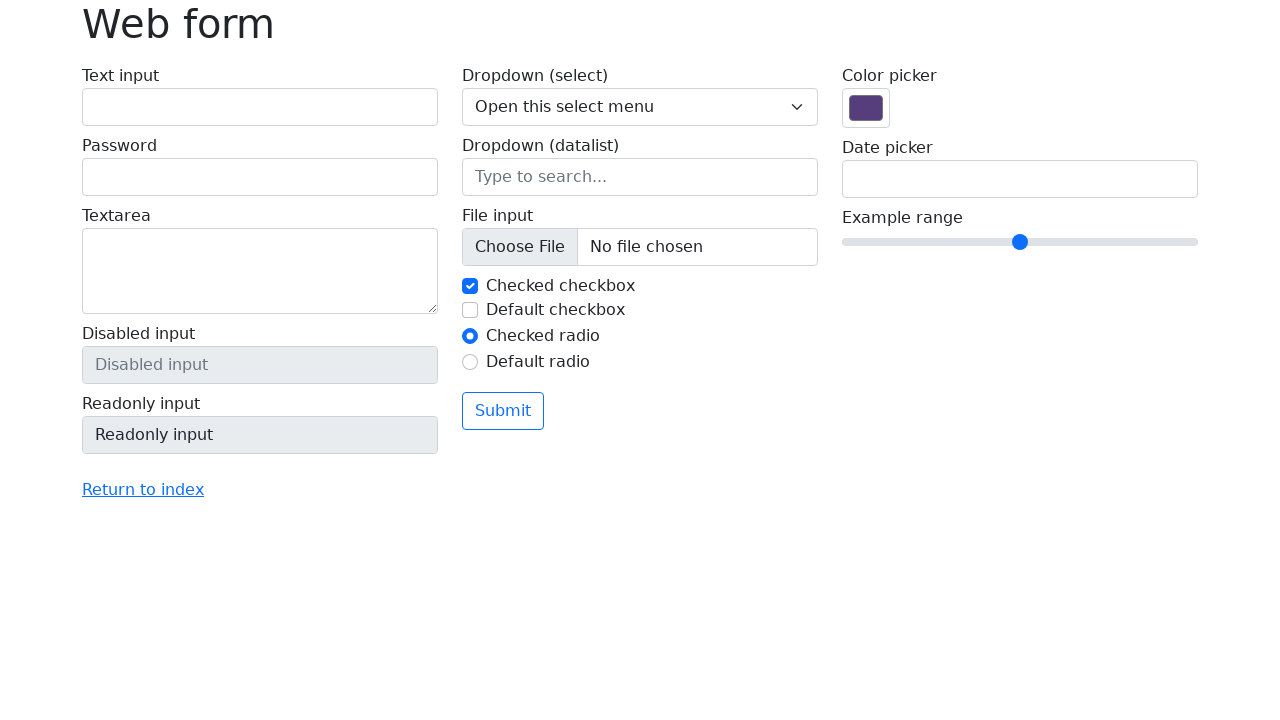

Retrieved slider bounding box coordinates
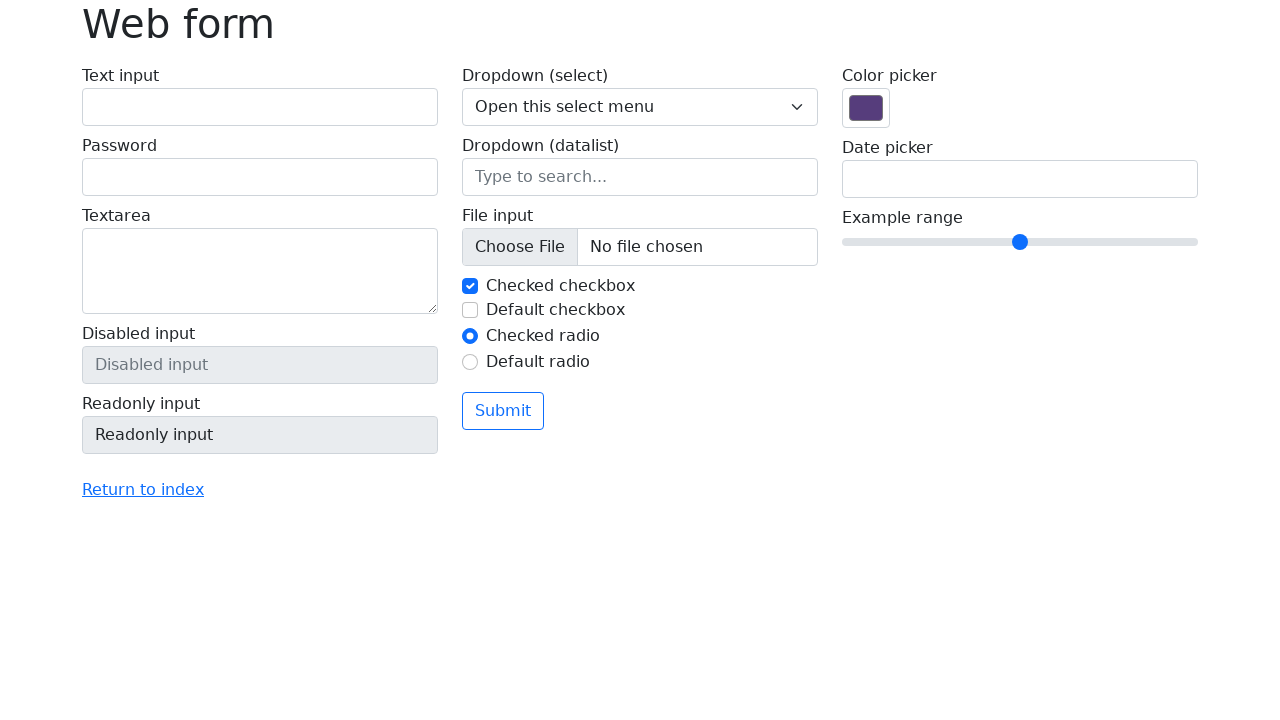

Moved mouse to center of slider at (1020, 242)
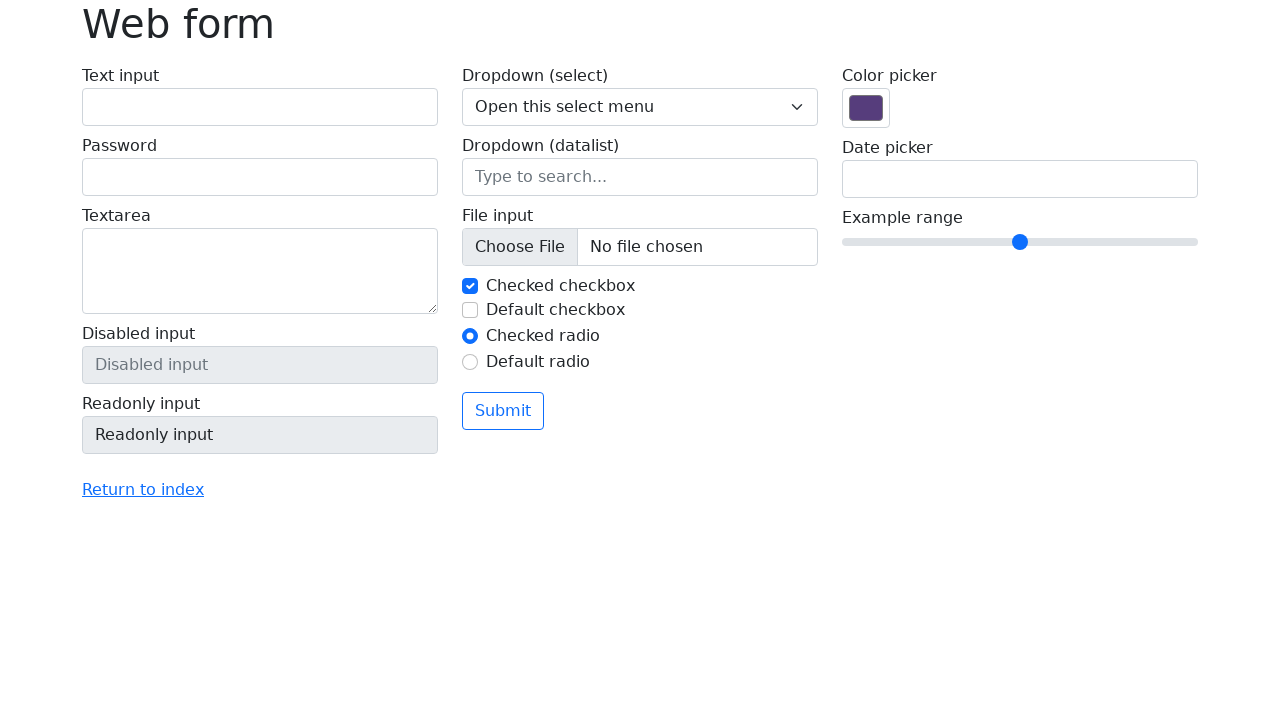

Pressed mouse button down on slider at (1020, 242)
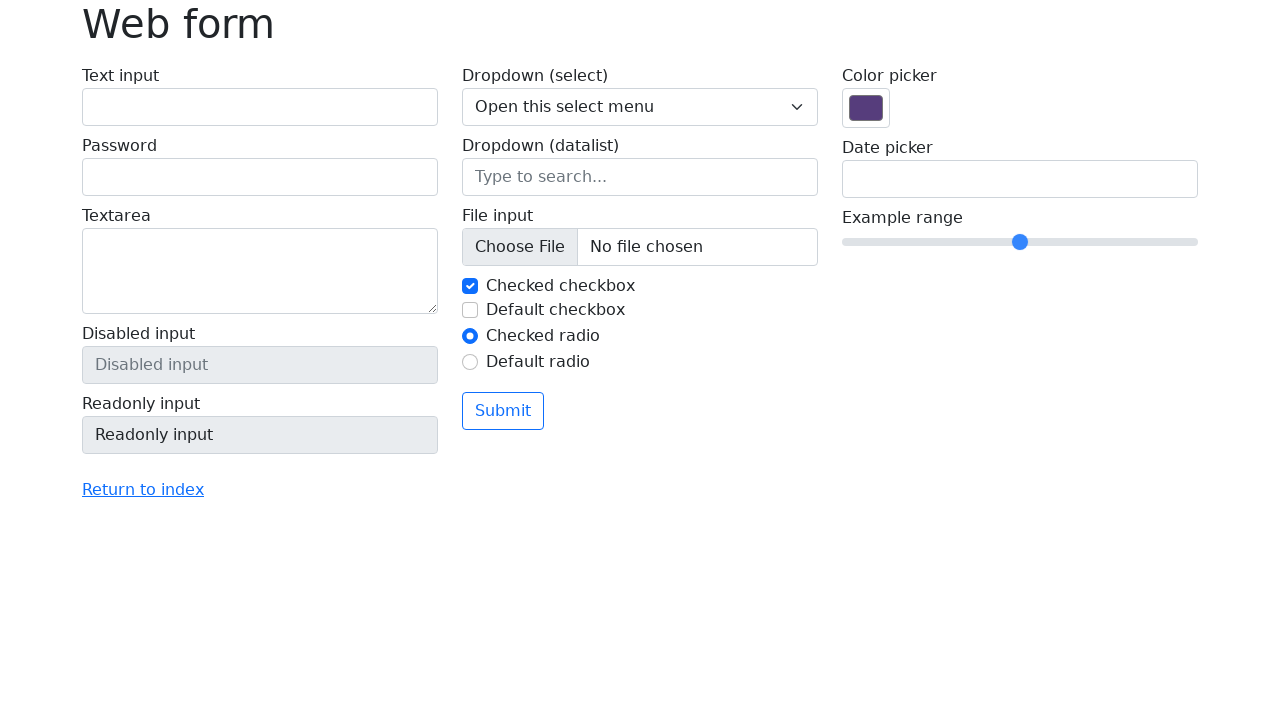

Dragged slider 40 pixels to the right at (1060, 242)
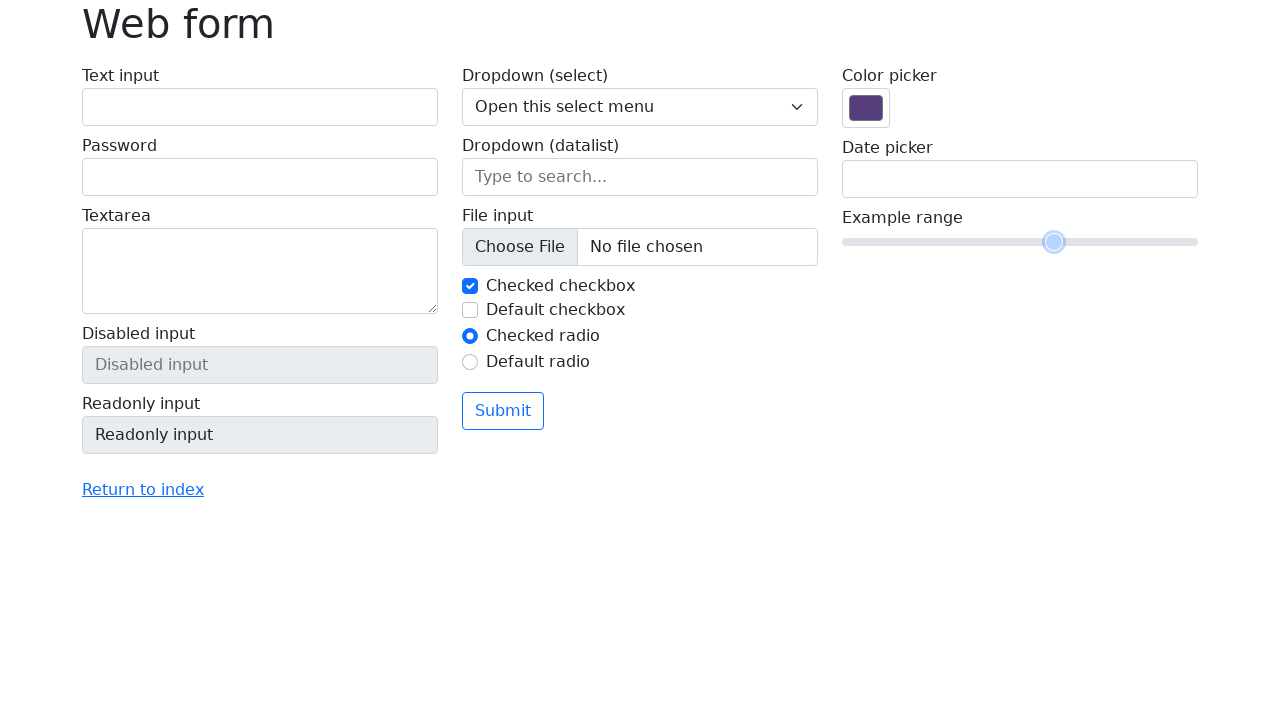

Released mouse button to complete slider drag at (1060, 242)
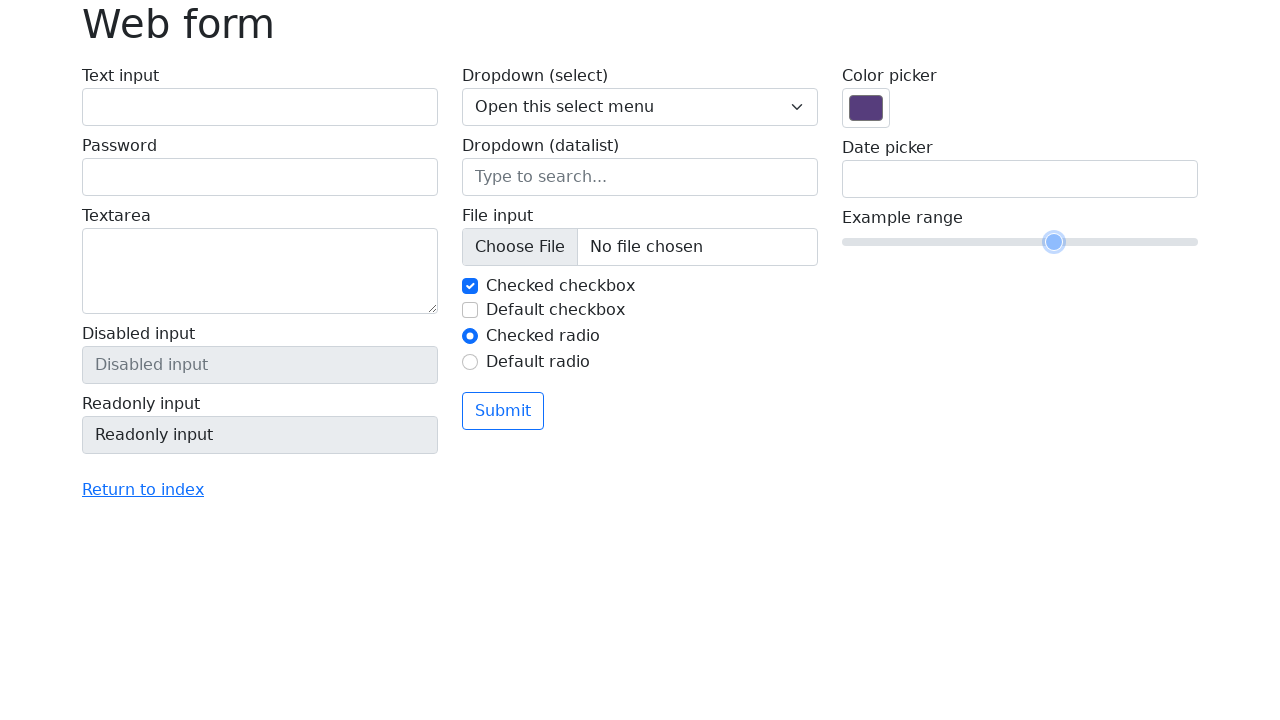

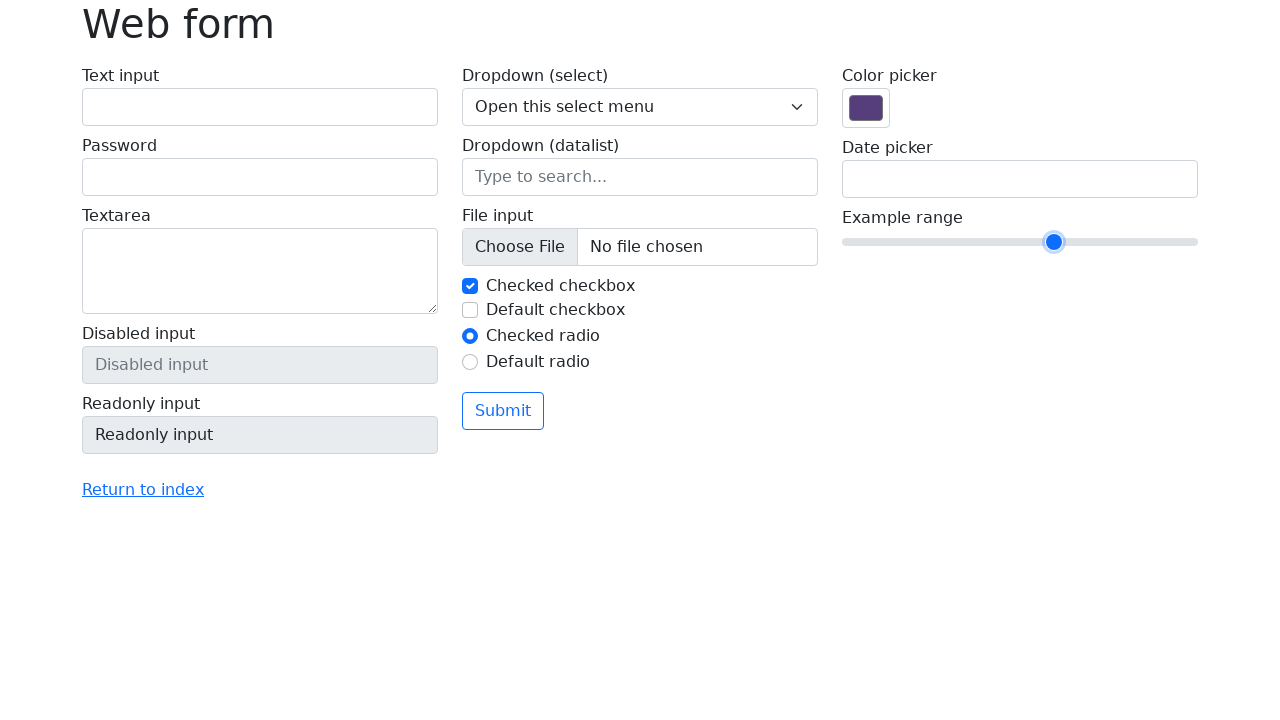